Tests checking and unchecking the toggle-all checkbox to mark/unmark all items

Starting URL: https://demo.playwright.dev/todomvc

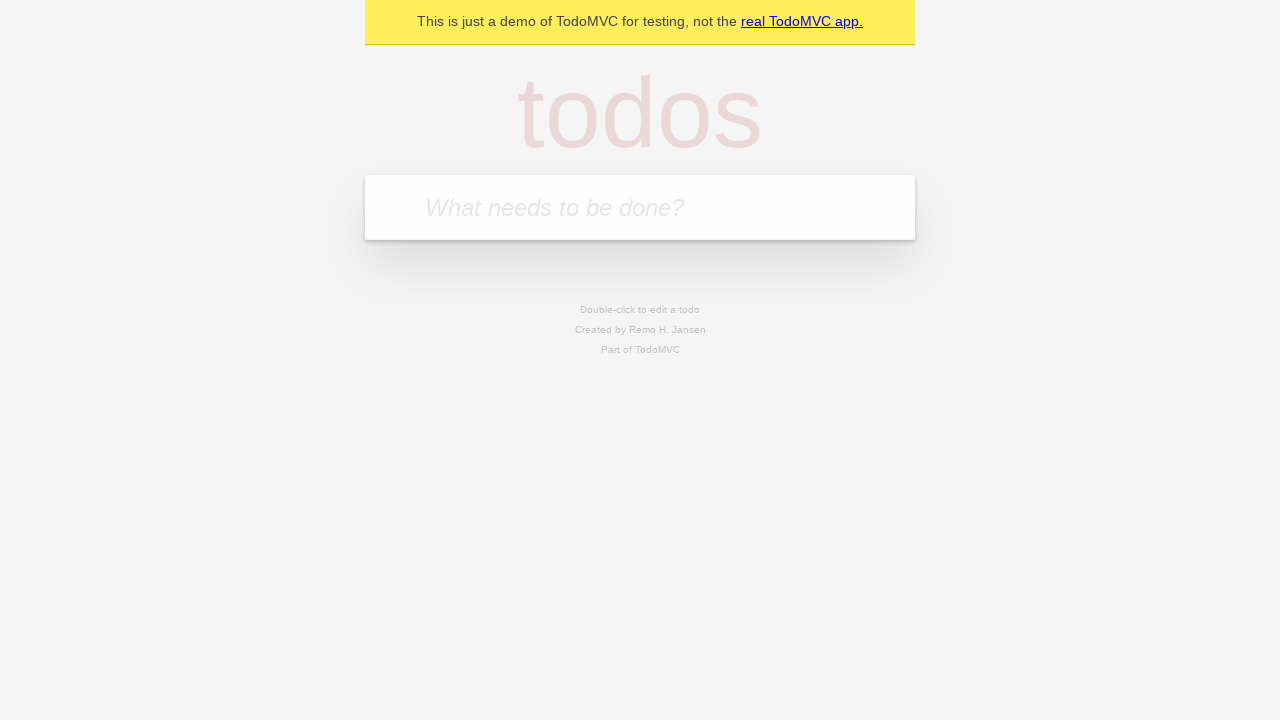

Filled todo input with 'buy some cheese' on internal:attr=[placeholder="What needs to be done?"i]
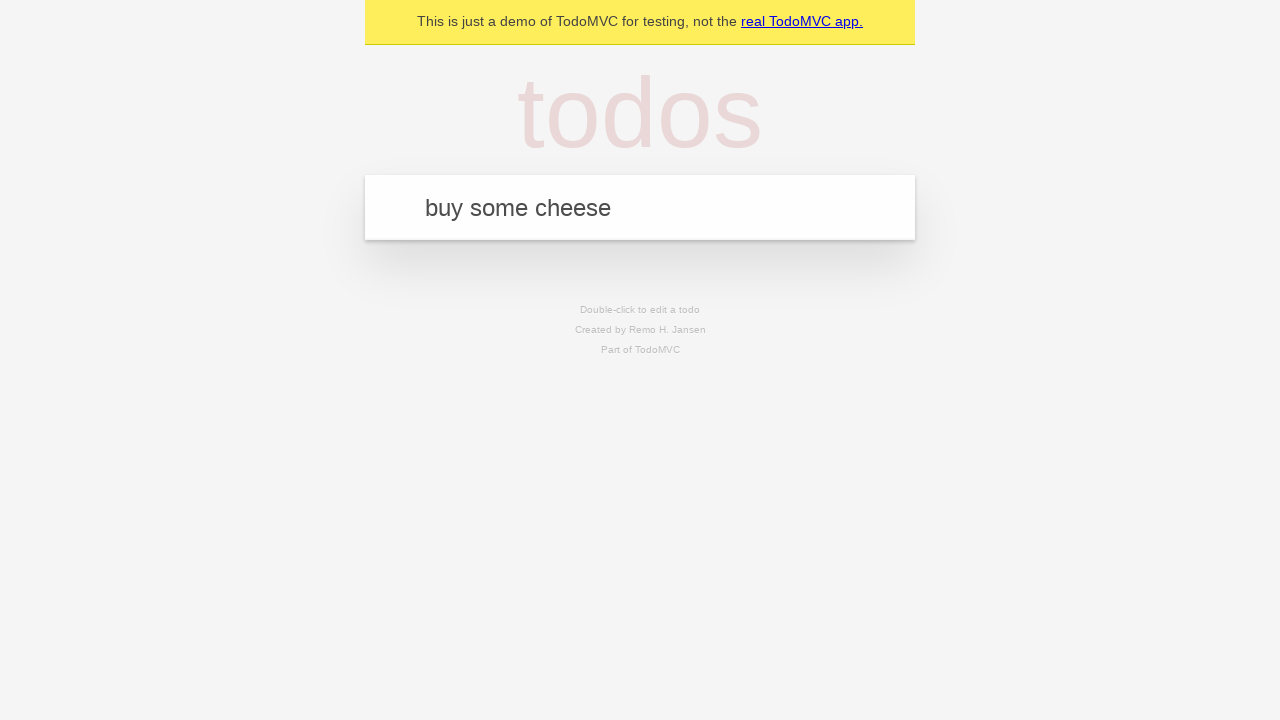

Pressed Enter to add first todo item on internal:attr=[placeholder="What needs to be done?"i]
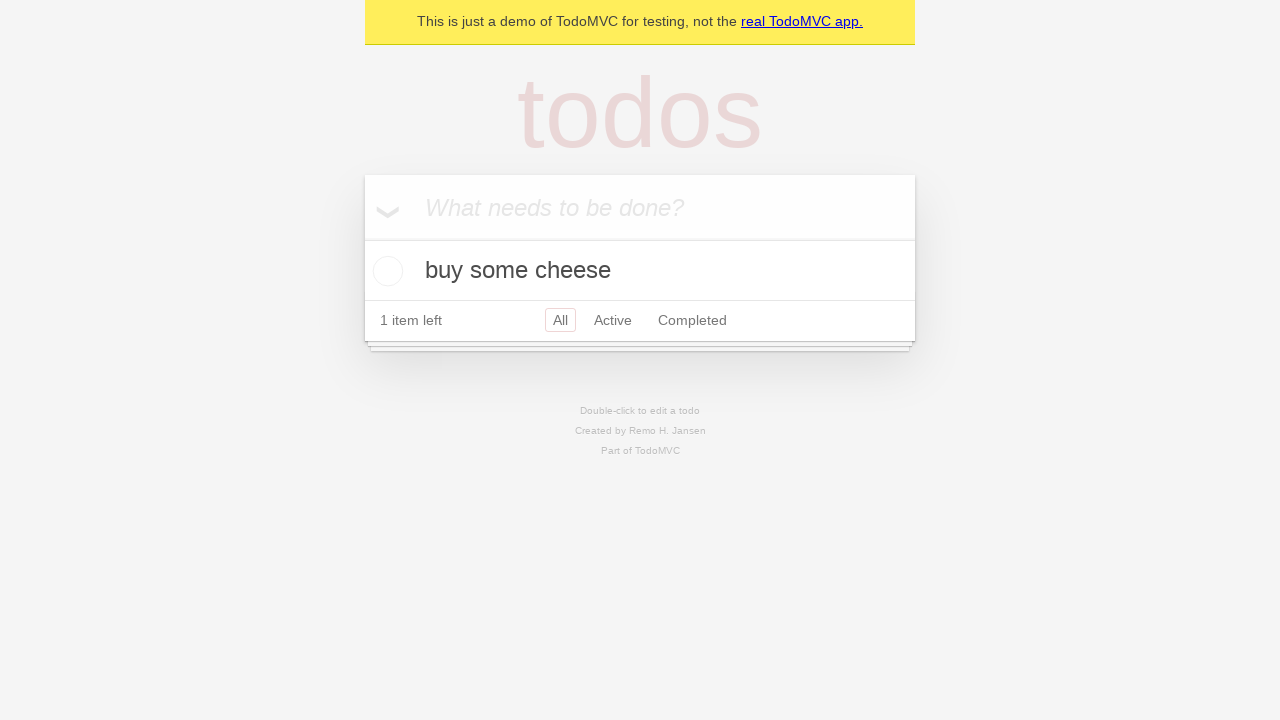

Filled todo input with 'feed the cat' on internal:attr=[placeholder="What needs to be done?"i]
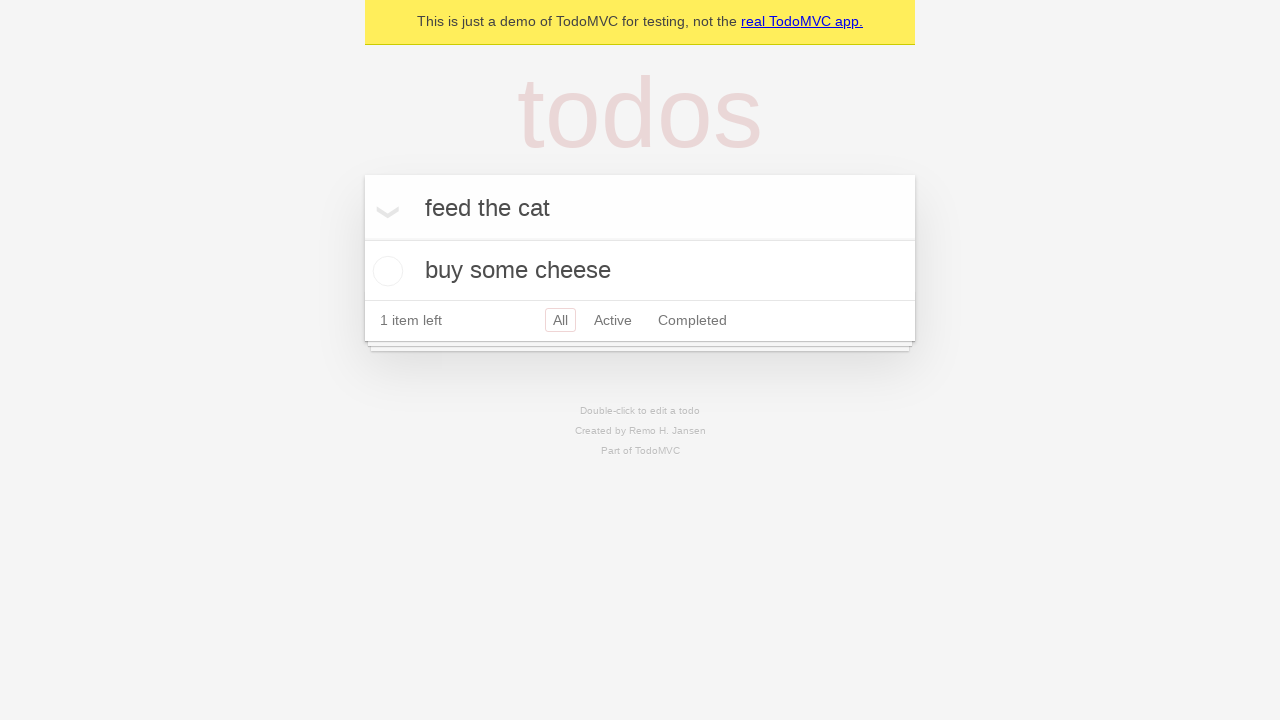

Pressed Enter to add second todo item on internal:attr=[placeholder="What needs to be done?"i]
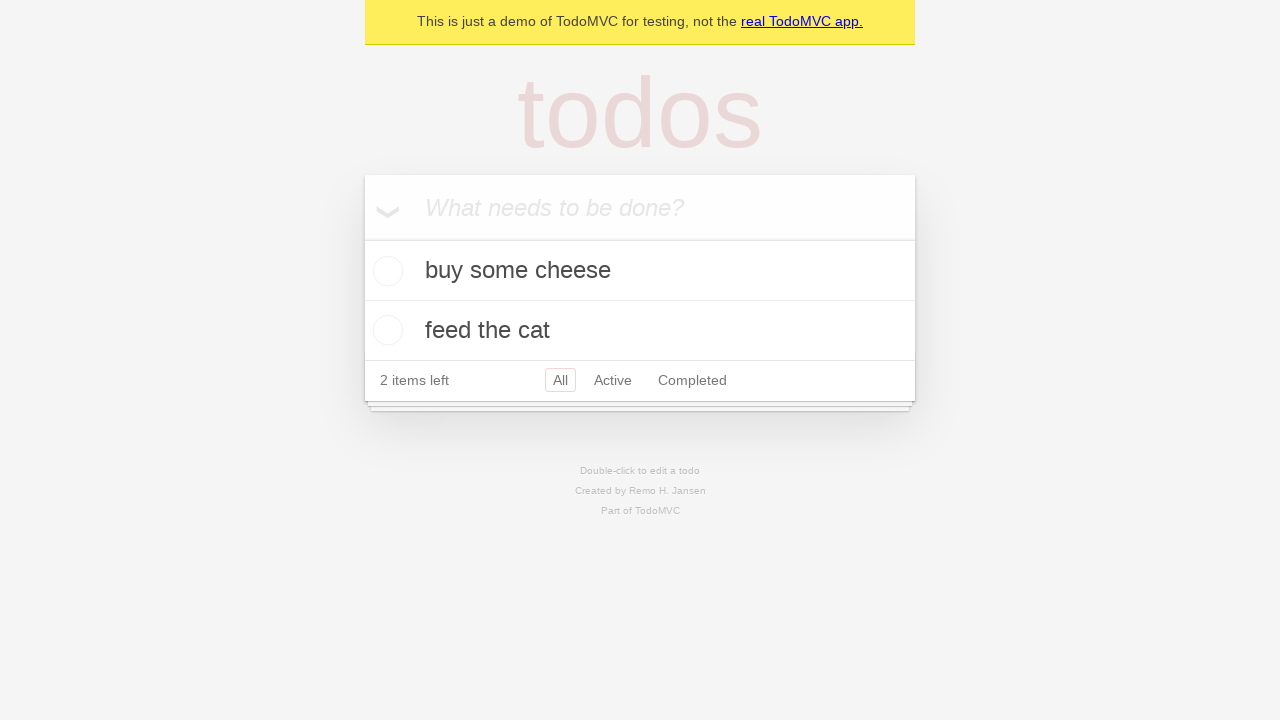

Filled todo input with 'book a doctors appointment' on internal:attr=[placeholder="What needs to be done?"i]
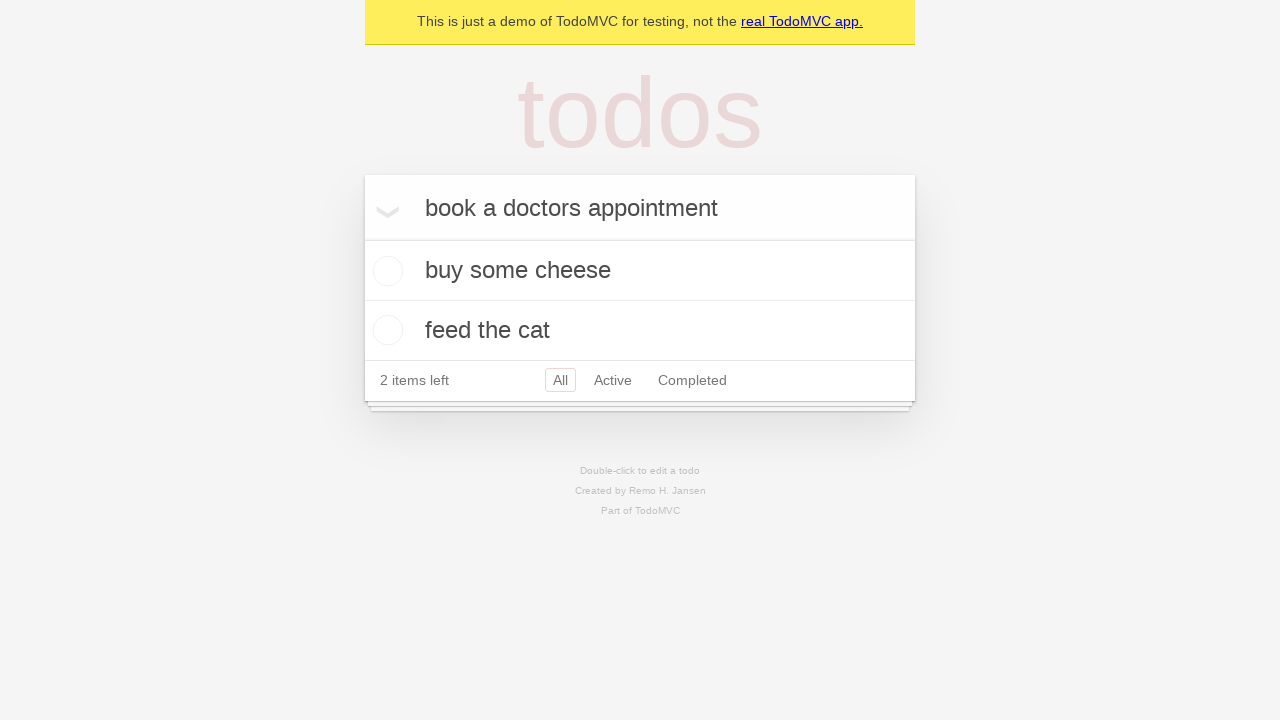

Pressed Enter to add third todo item on internal:attr=[placeholder="What needs to be done?"i]
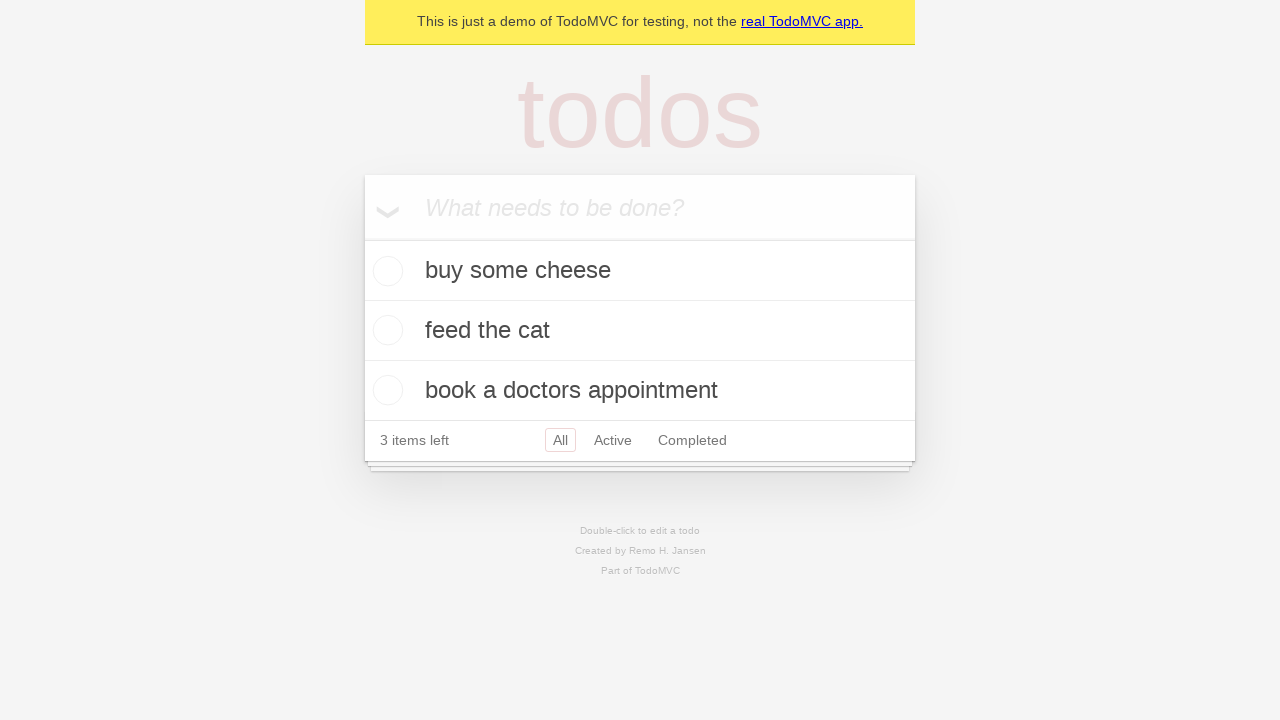

Checked toggle-all checkbox to mark all items as complete at (362, 238) on internal:label="Mark all as complete"i
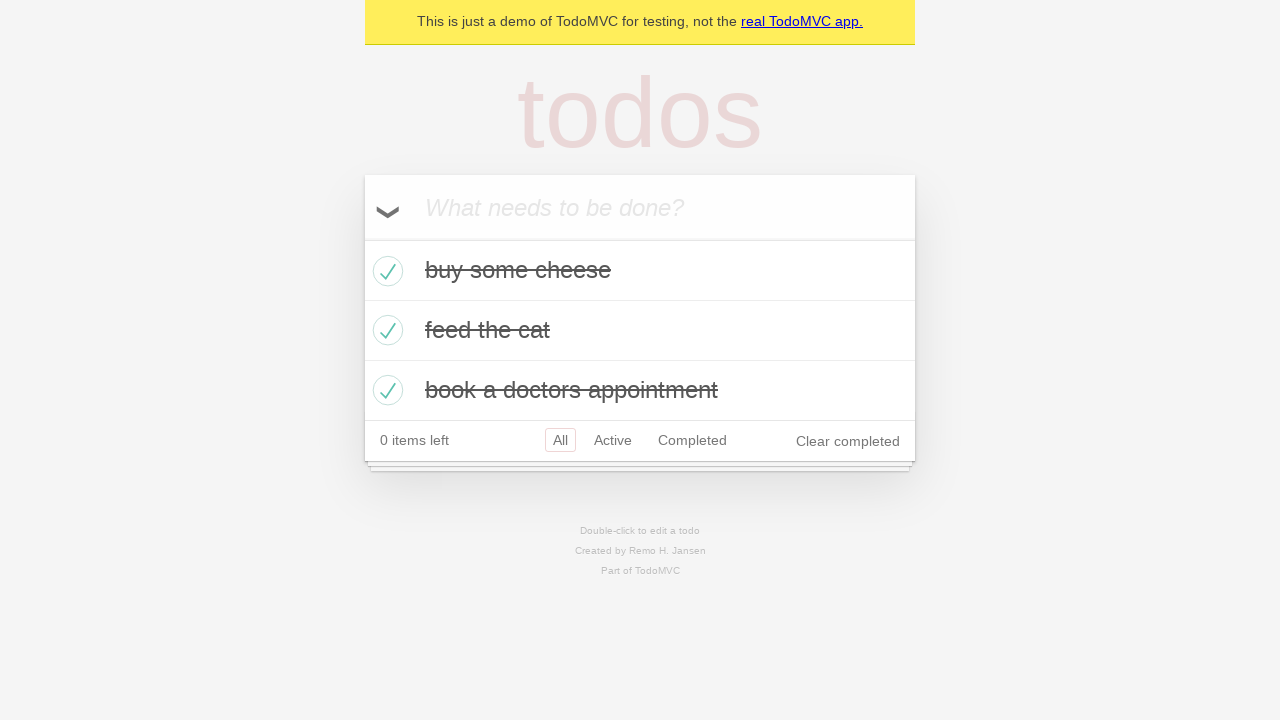

Unchecked toggle-all checkbox to clear all items' completed state at (362, 238) on internal:label="Mark all as complete"i
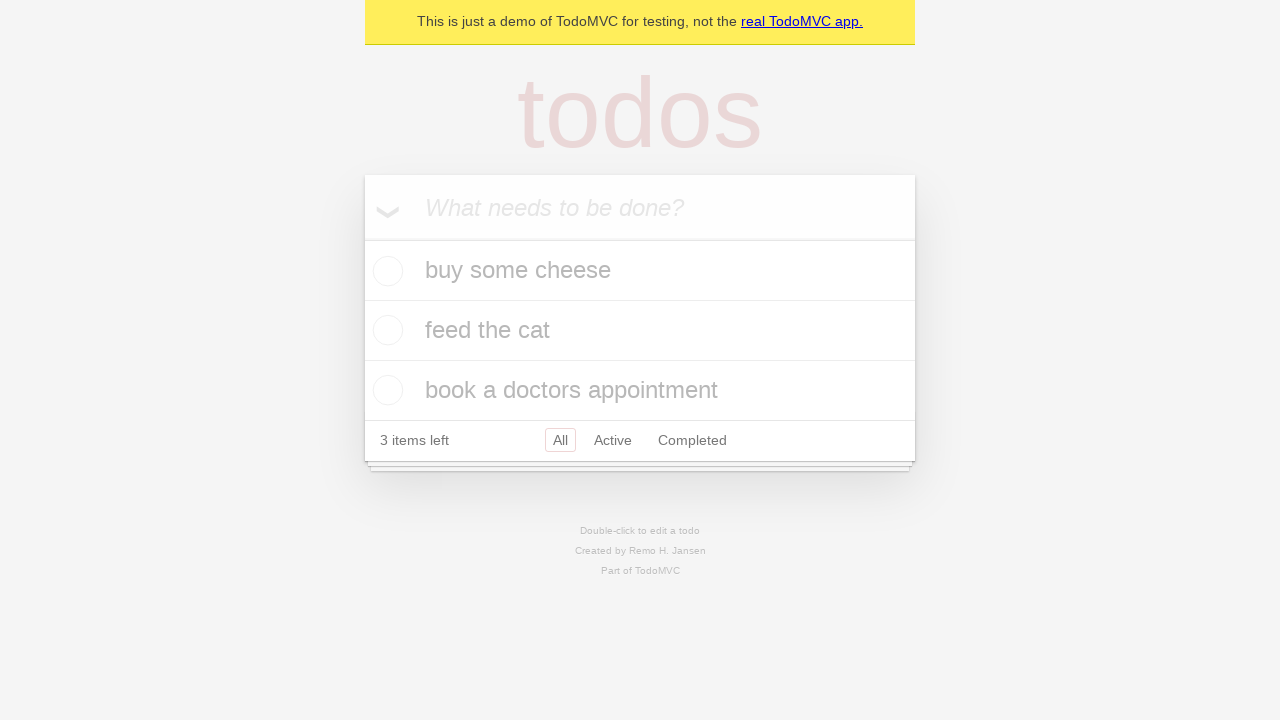

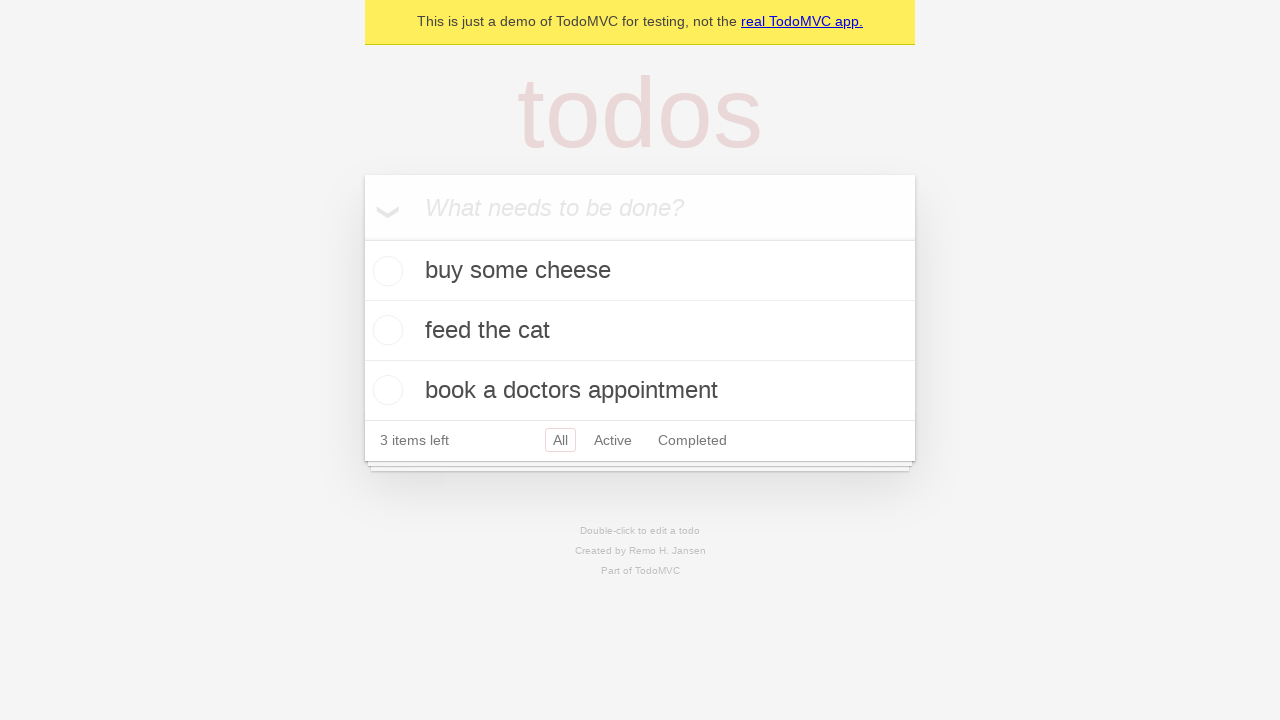